Tests e-commerce flow by adding specific produce items (Cucumber, Brocolli, Beetroot) to cart, proceeding to checkout, applying a promo code, and verifying the promo is applied successfully.

Starting URL: https://rahulshettyacademy.com/seleniumPractise/

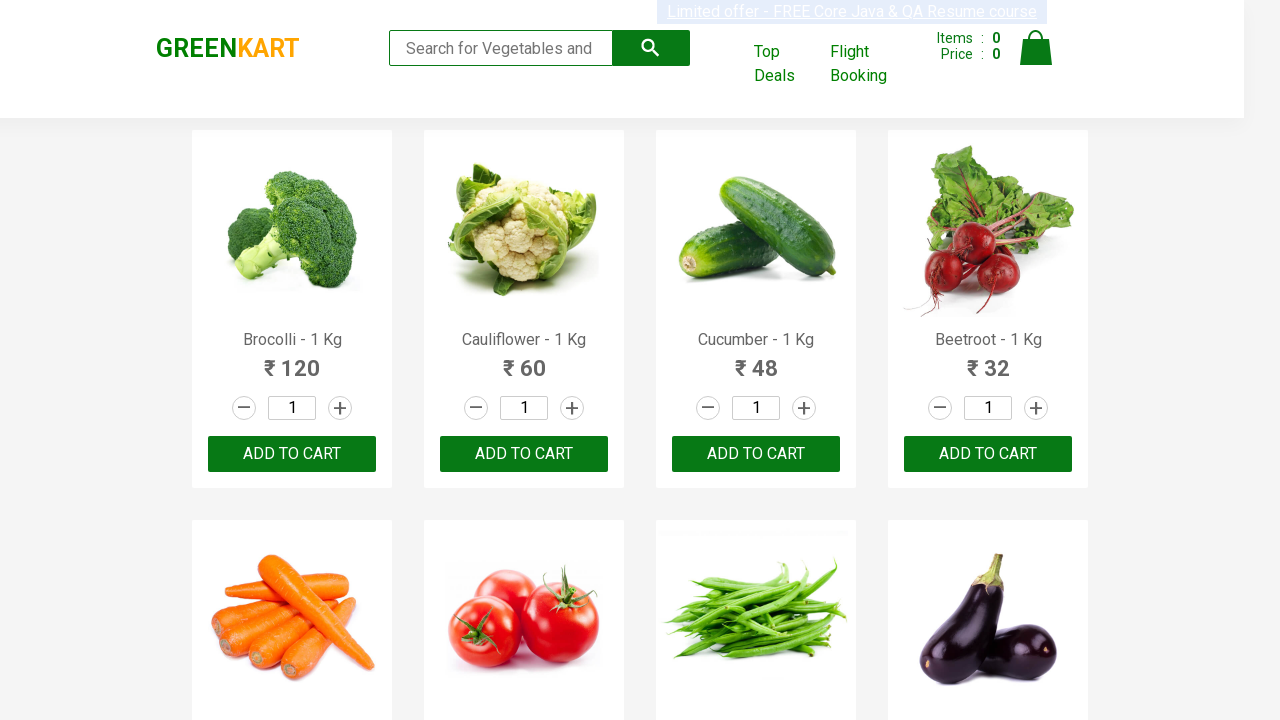

Waited for product names to load on the page
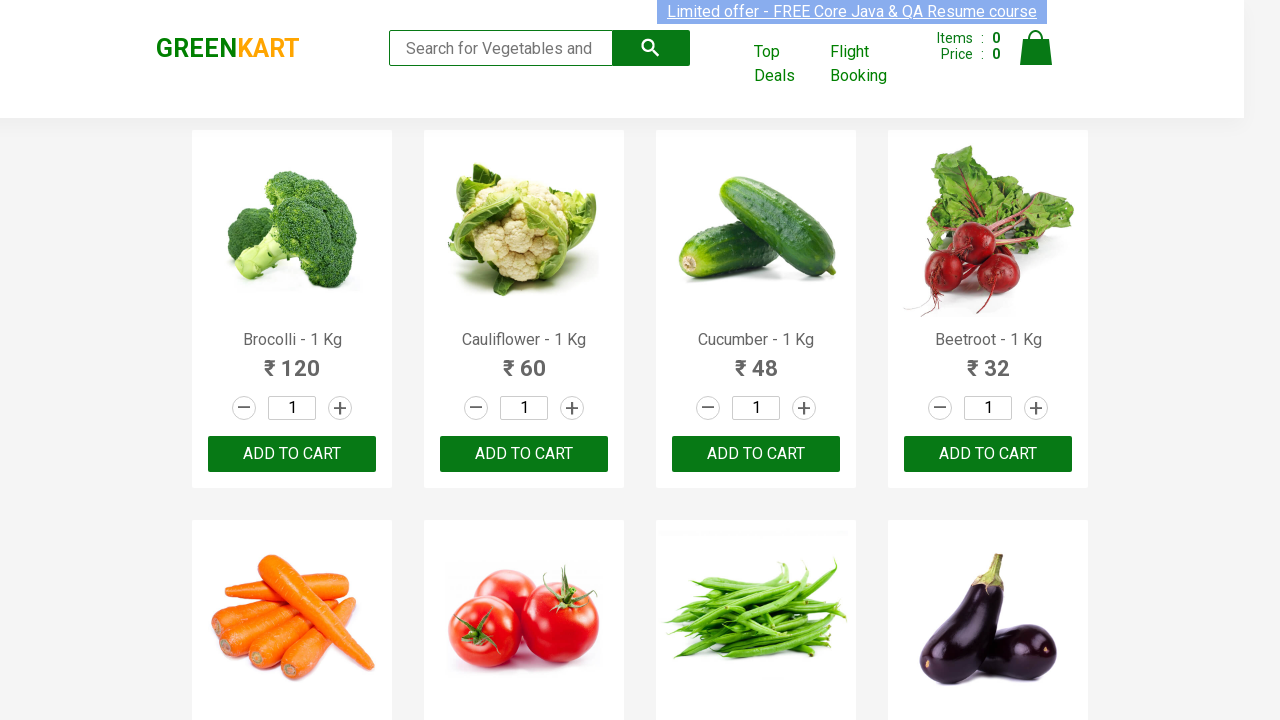

Retrieved all product elements from the page
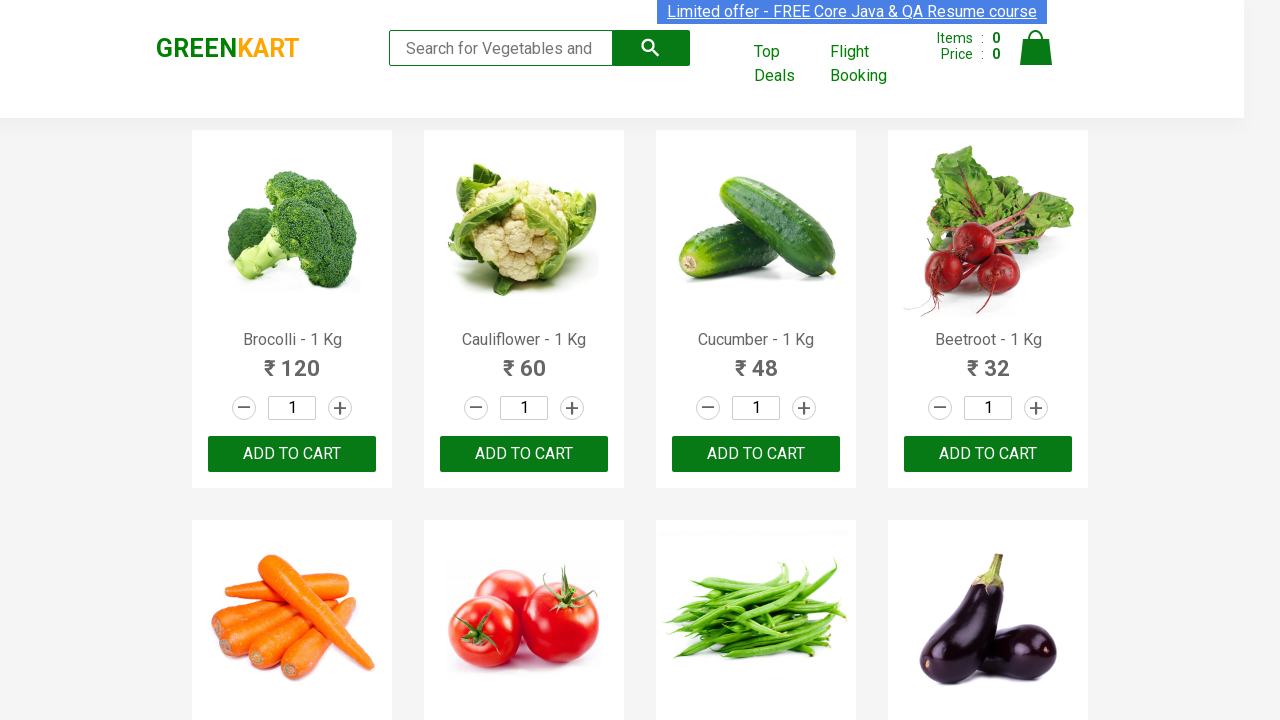

Clicked 'Add to cart' button for Brocolli at (292, 454) on xpath=//div[@class='product-action']/button >> nth=0
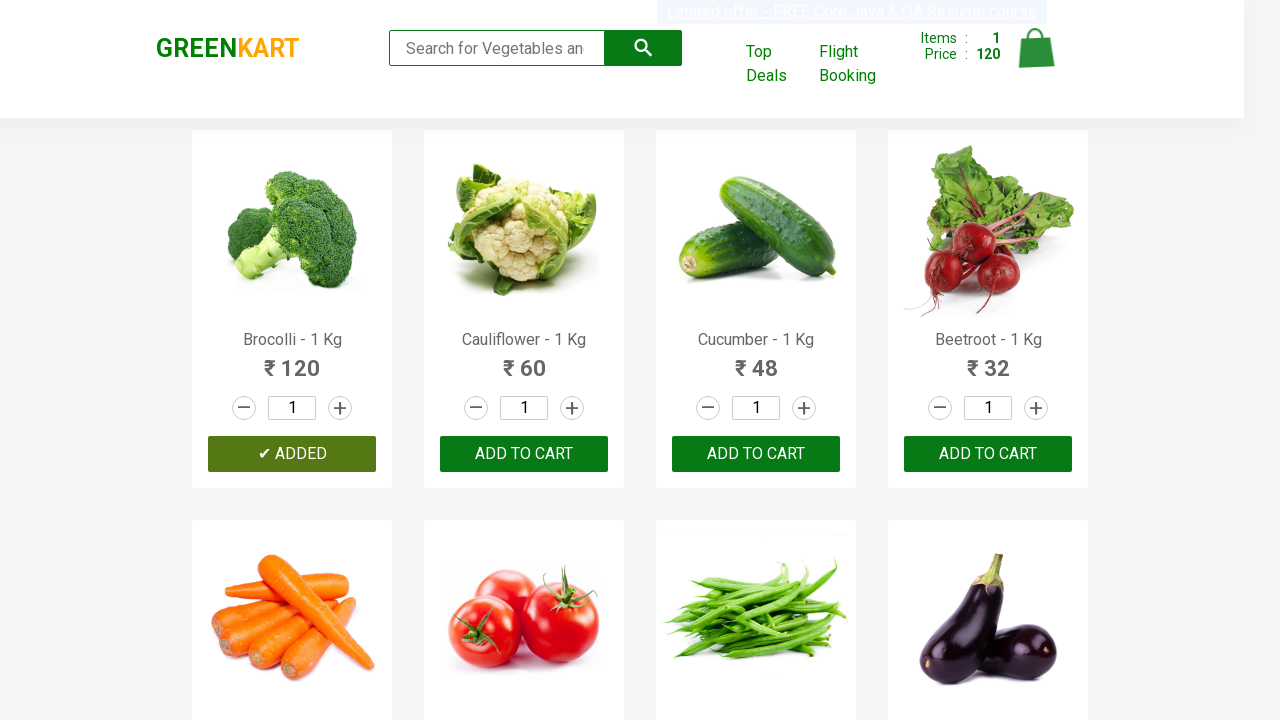

Clicked 'Add to cart' button for Cucumber at (756, 454) on xpath=//div[@class='product-action']/button >> nth=2
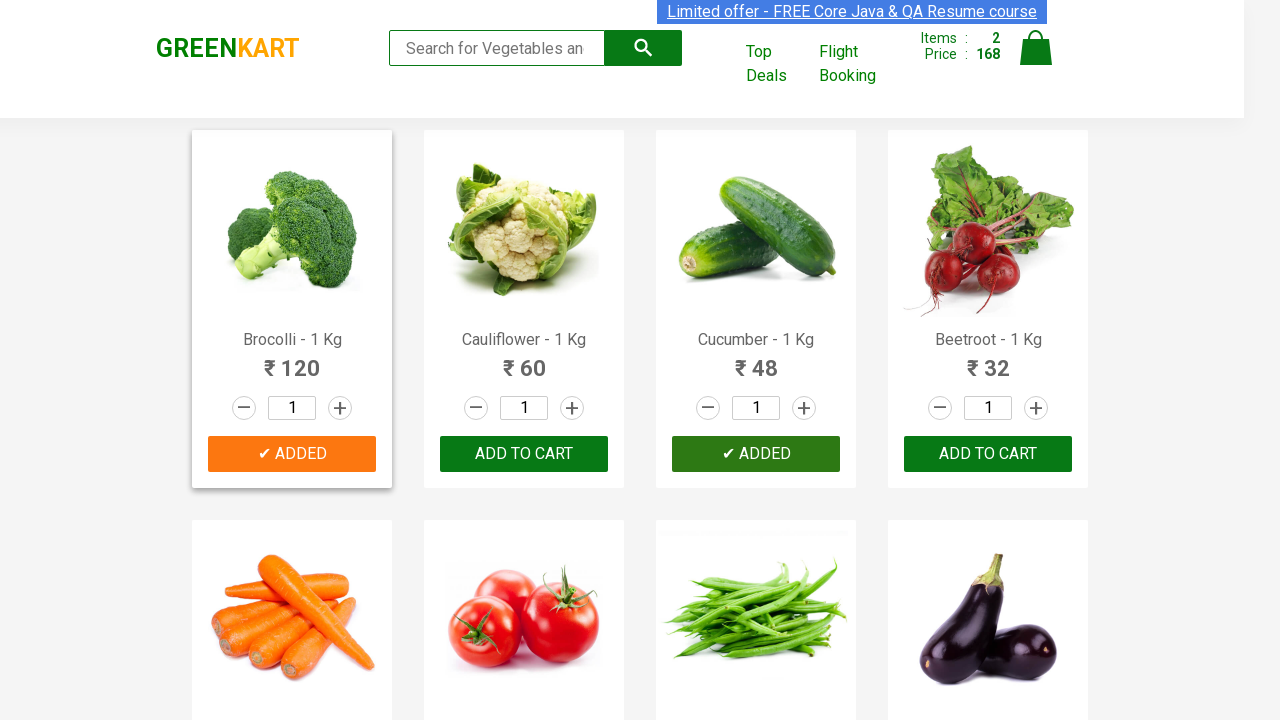

Clicked 'Add to cart' button for Beetroot at (988, 454) on xpath=//div[@class='product-action']/button >> nth=3
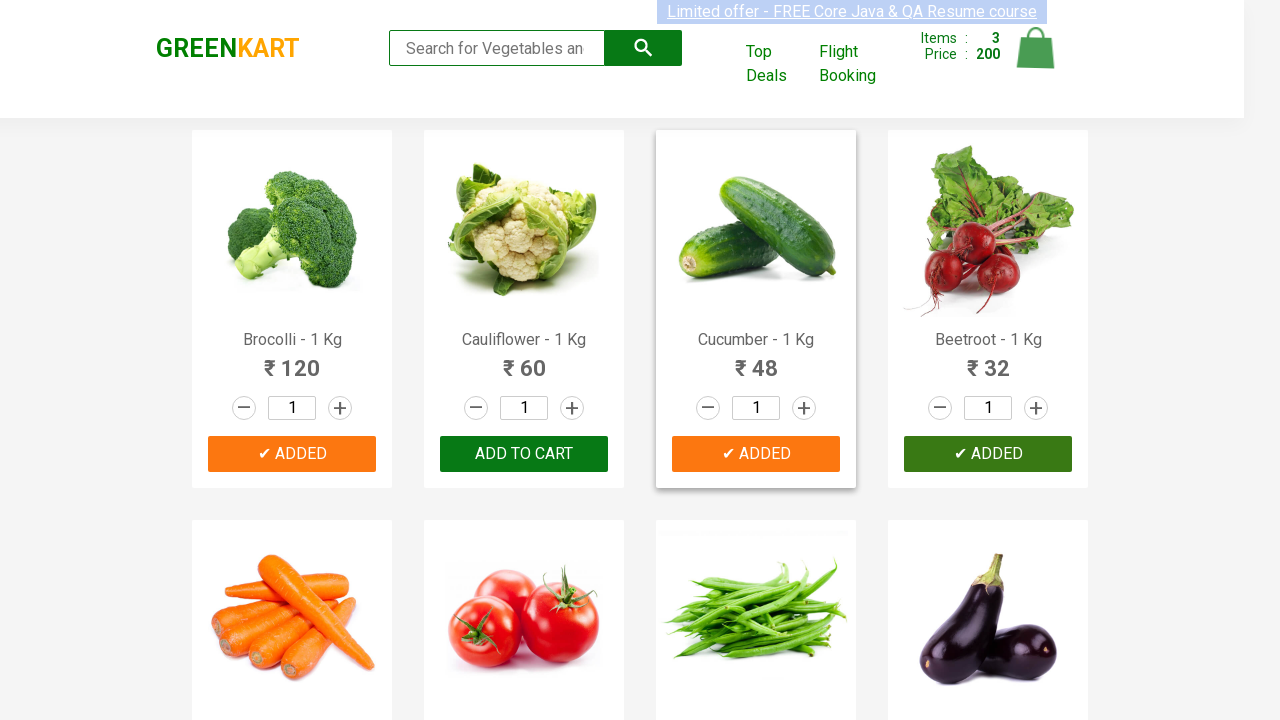

Clicked on cart icon to view cart at (1036, 48) on img[alt='Cart']
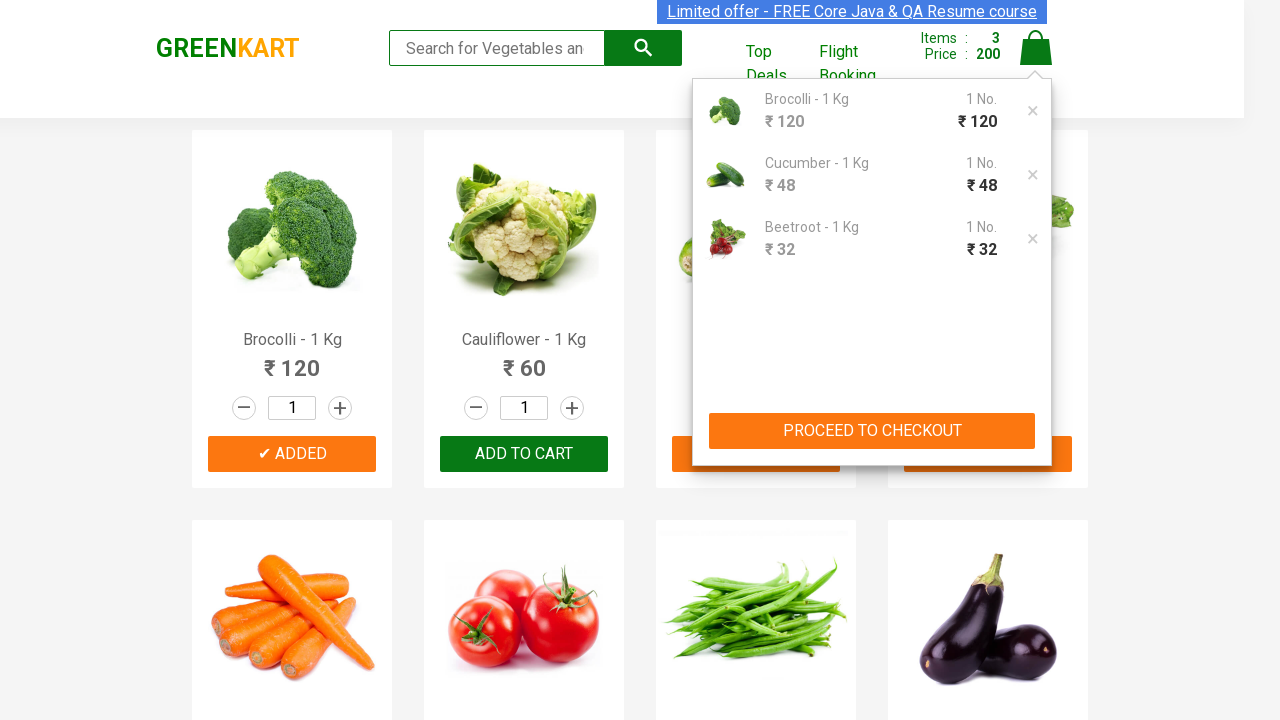

Clicked 'PROCEED TO CHECKOUT' button at (872, 431) on xpath=//button[contains(text(),'PROCEED TO CHECKOUT')]
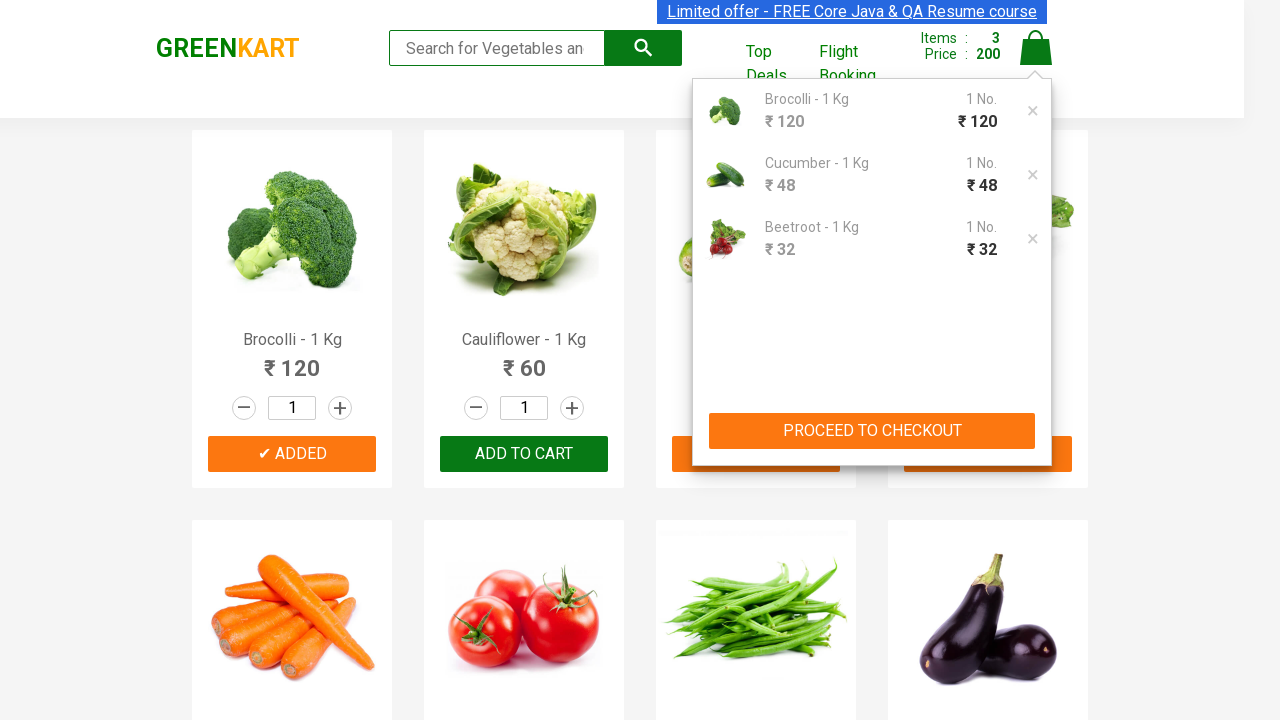

Waited for promo code input field to become visible
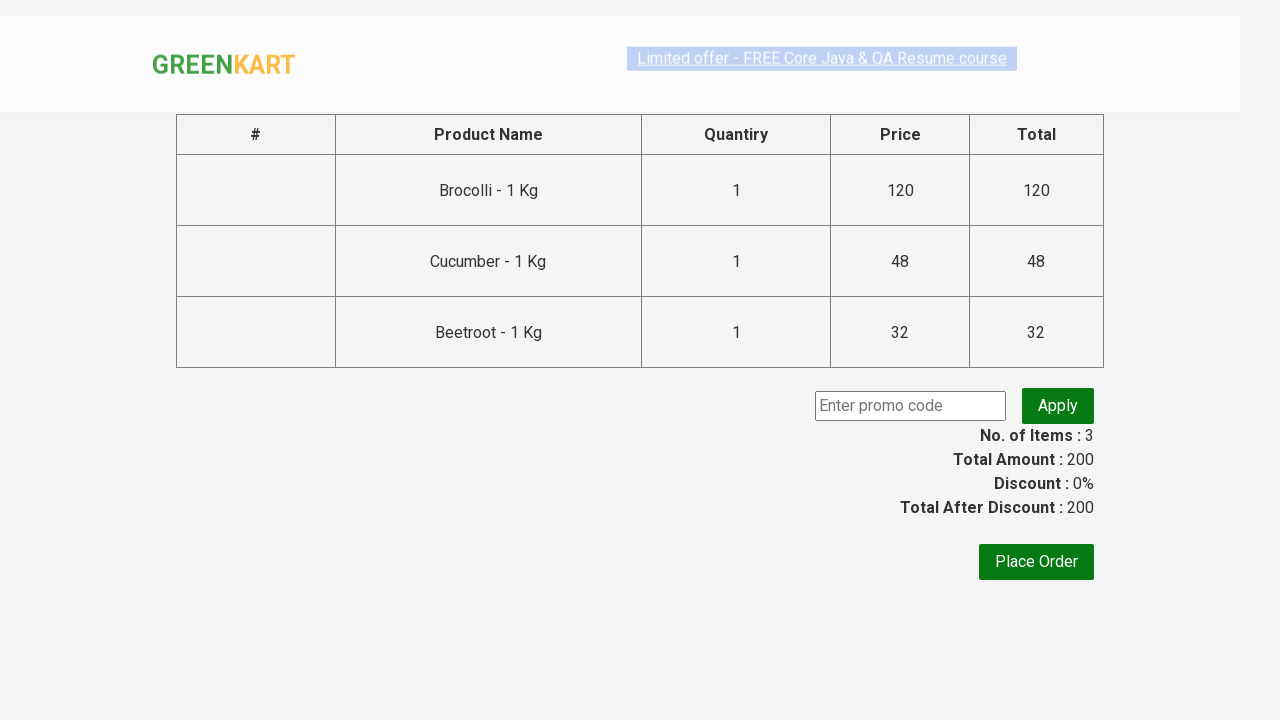

Entered promo code 'rahulshettyacademy' on input.promoCode
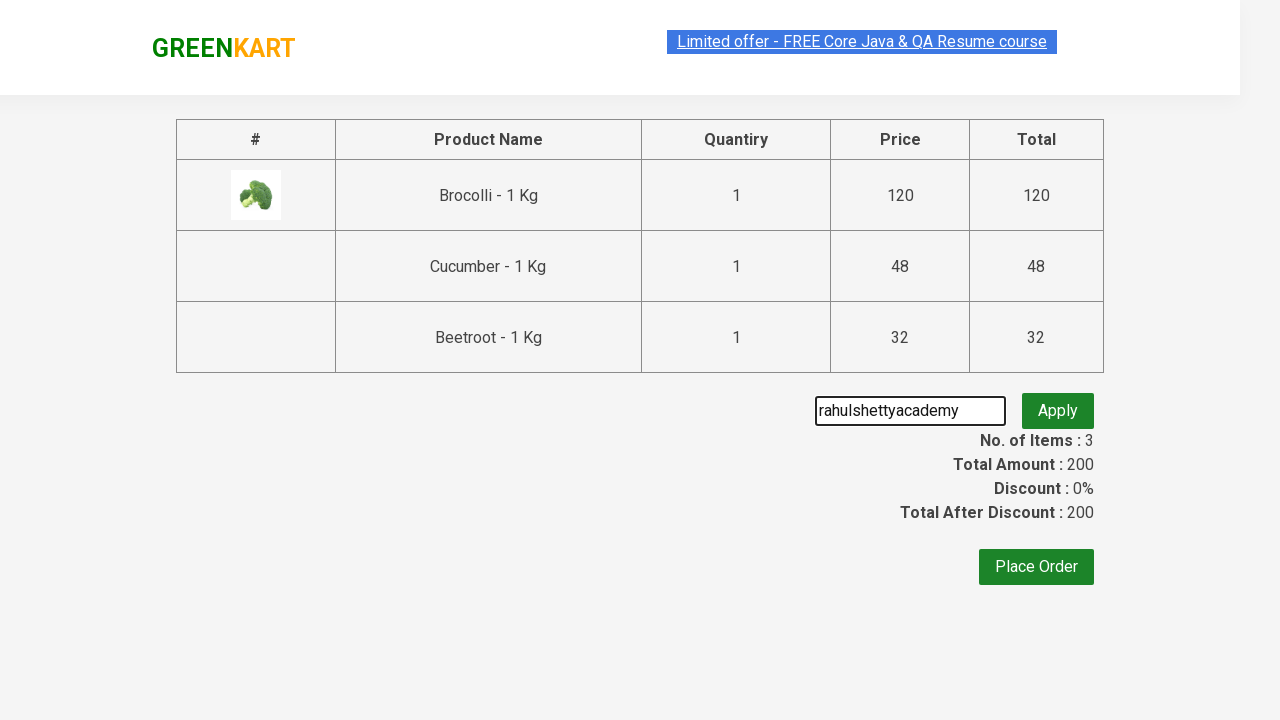

Clicked 'Apply' button to apply promo code at (1058, 406) on button.promoBtn
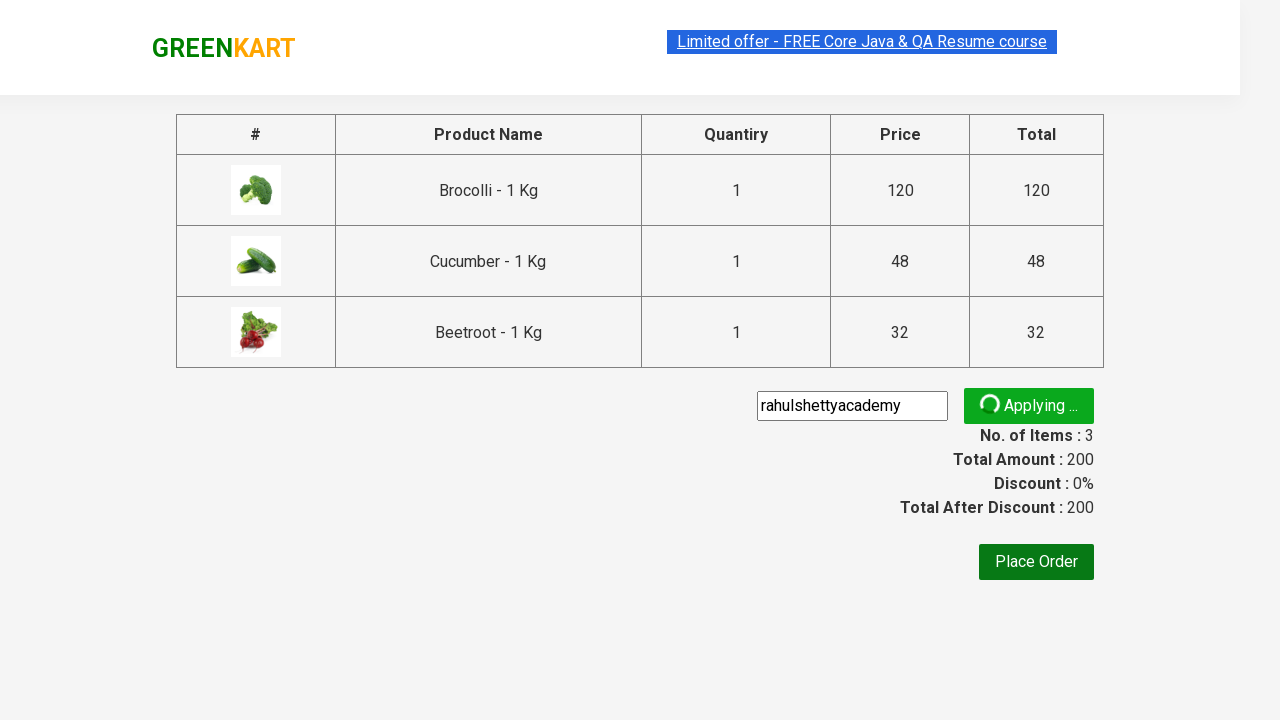

Verified promo code was applied successfully
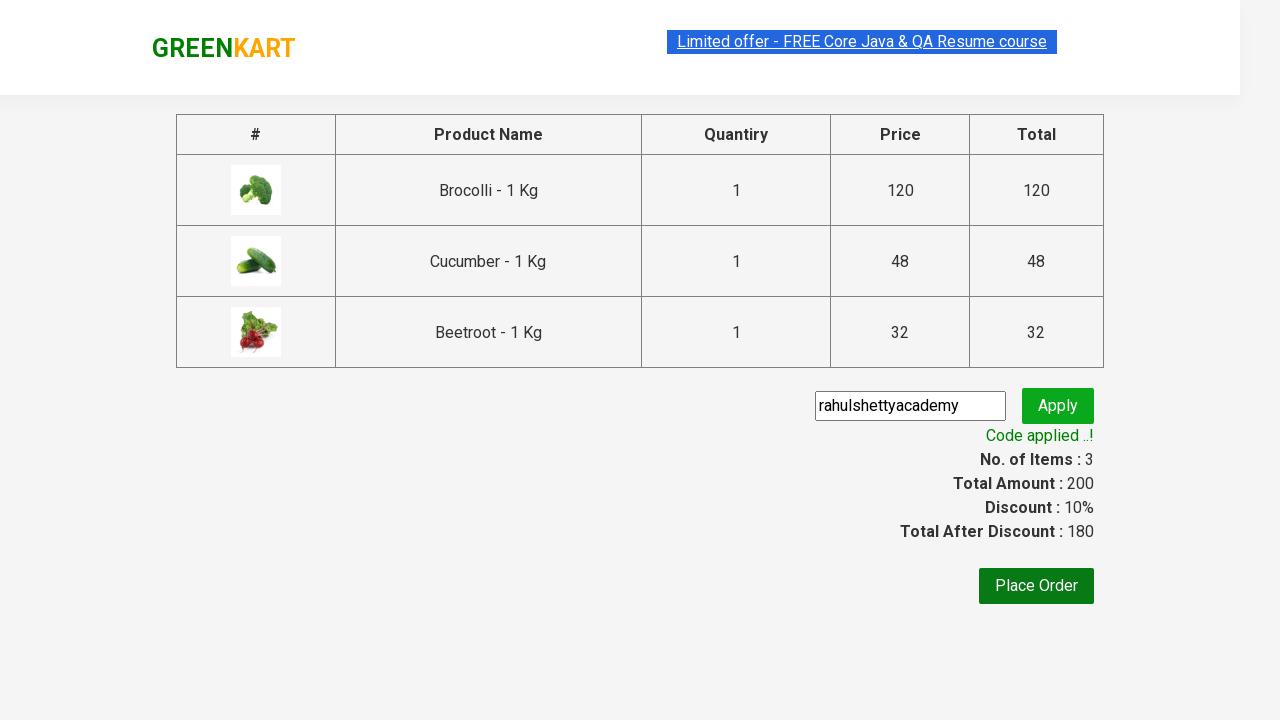

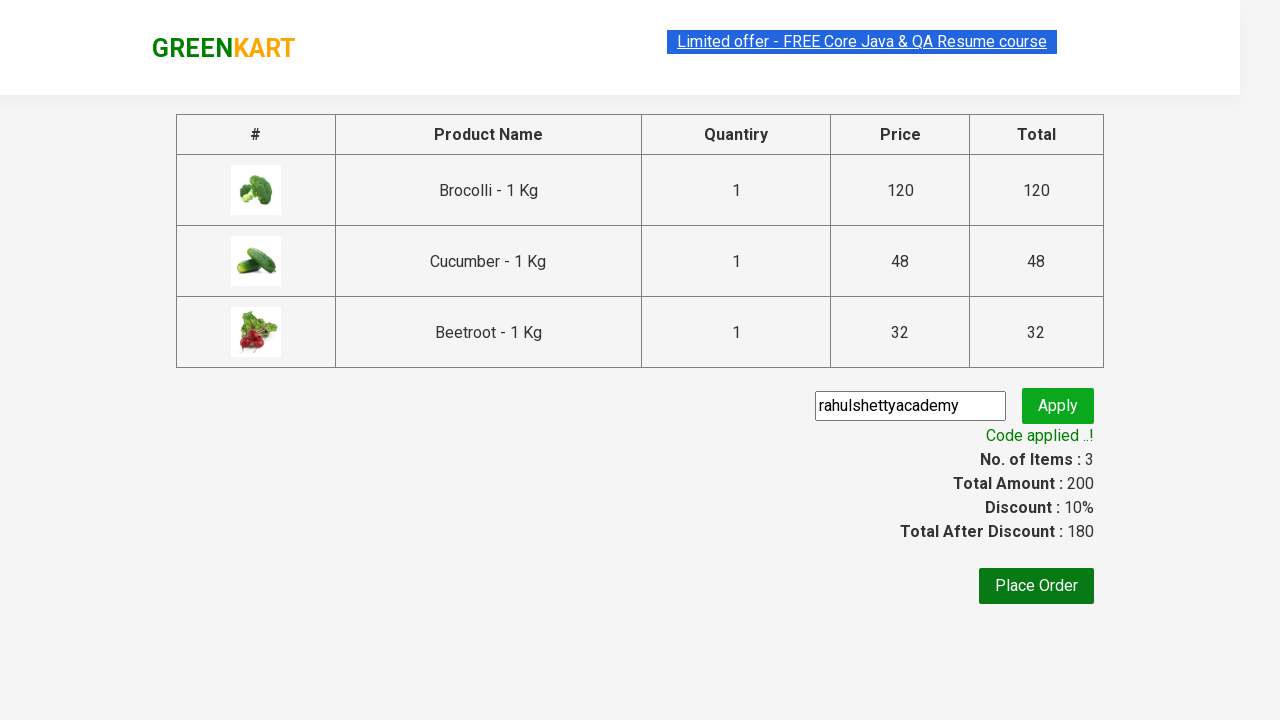